Tests table sorting on table 2 (with semantic class attributes) by clicking the Due column header and verifying ascending sort

Starting URL: http://the-internet.herokuapp.com/tables

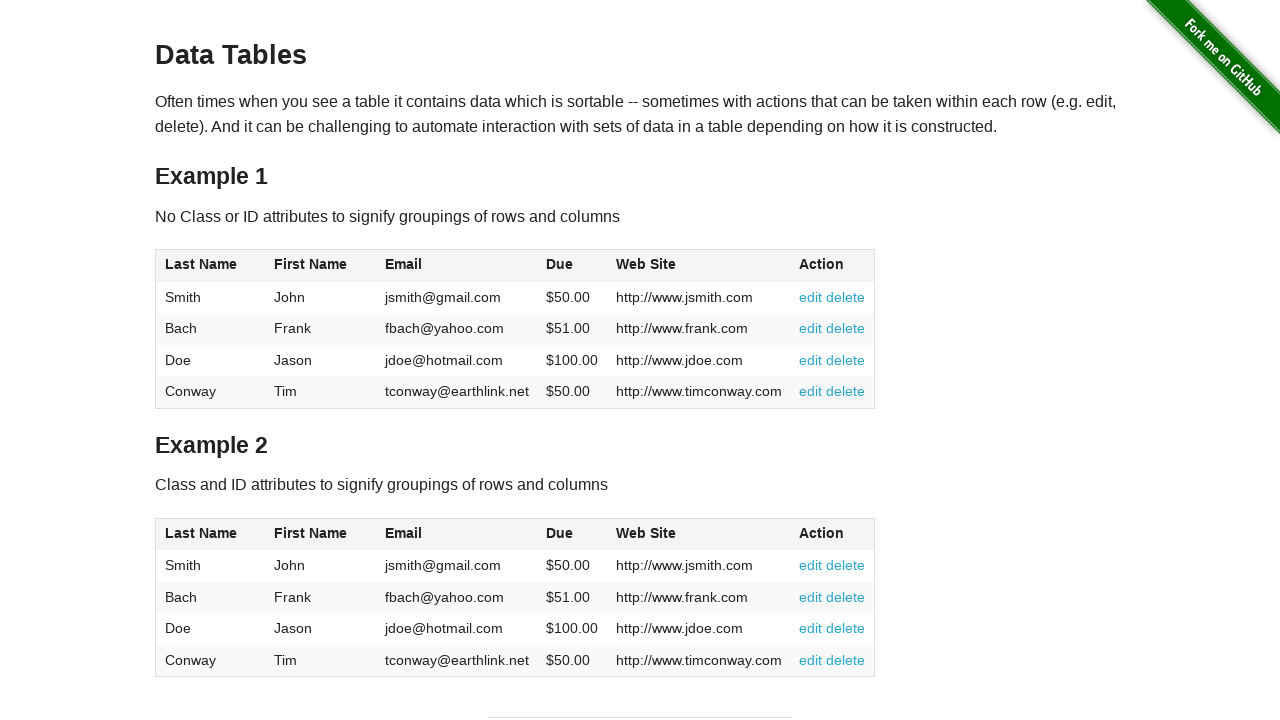

Clicked Due column header on table 2 to sort at (560, 533) on #table2 thead .dues
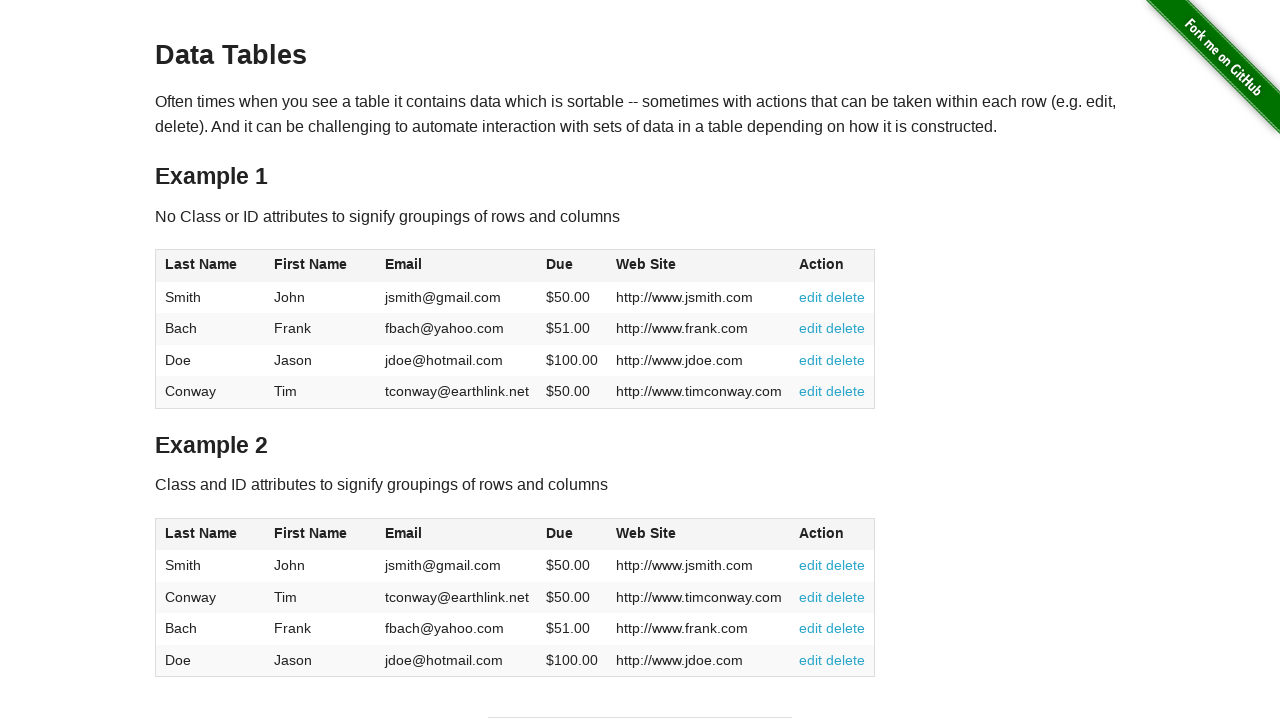

Verified table 2 is sorted with Due column cells present
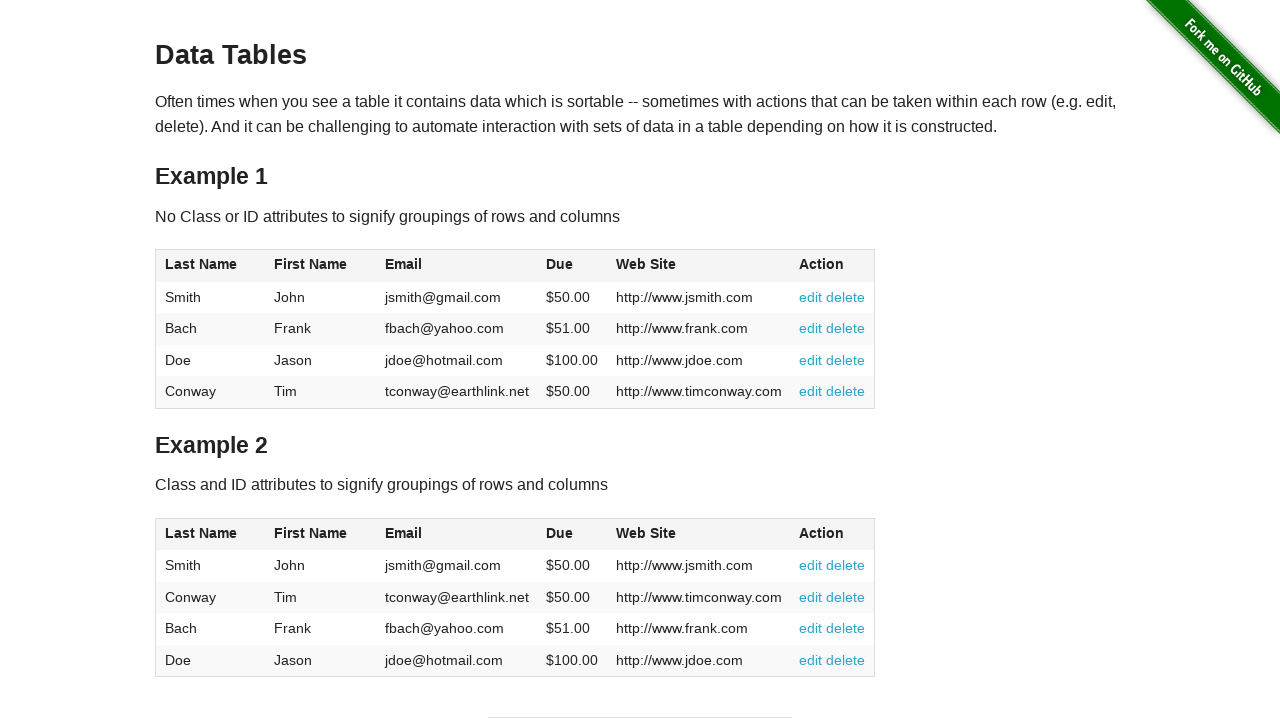

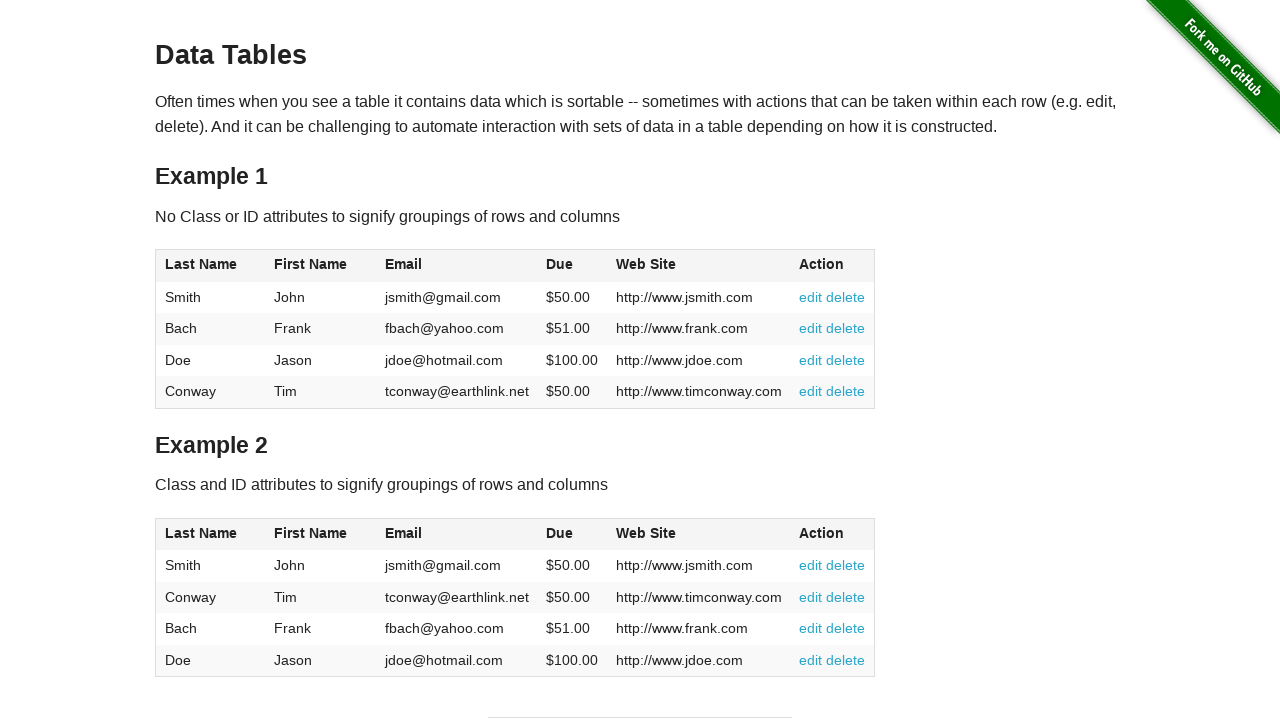